Tests drag and drop functionality by dragging a "Drag me" element and dropping it onto a "Drop here" target, then verifies the text changes to "Dropped!"

Starting URL: https://demoqa.com/droppable

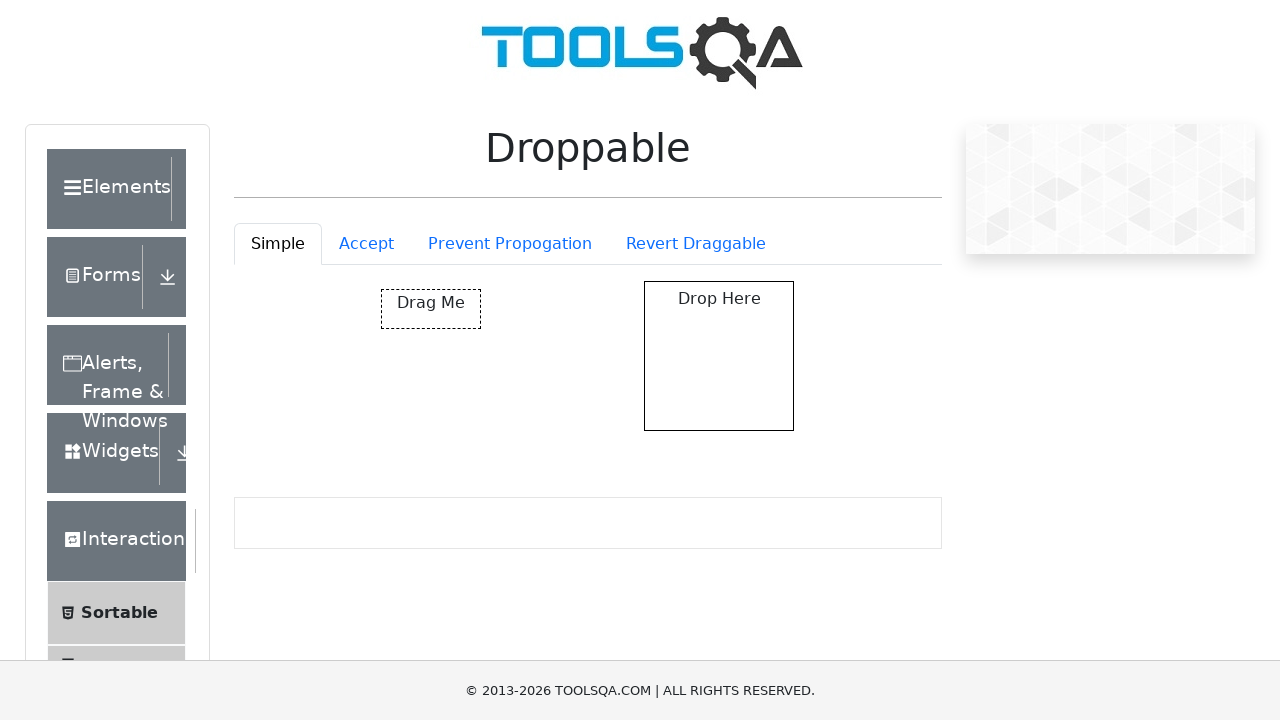

Located the draggable element with id 'draggable'
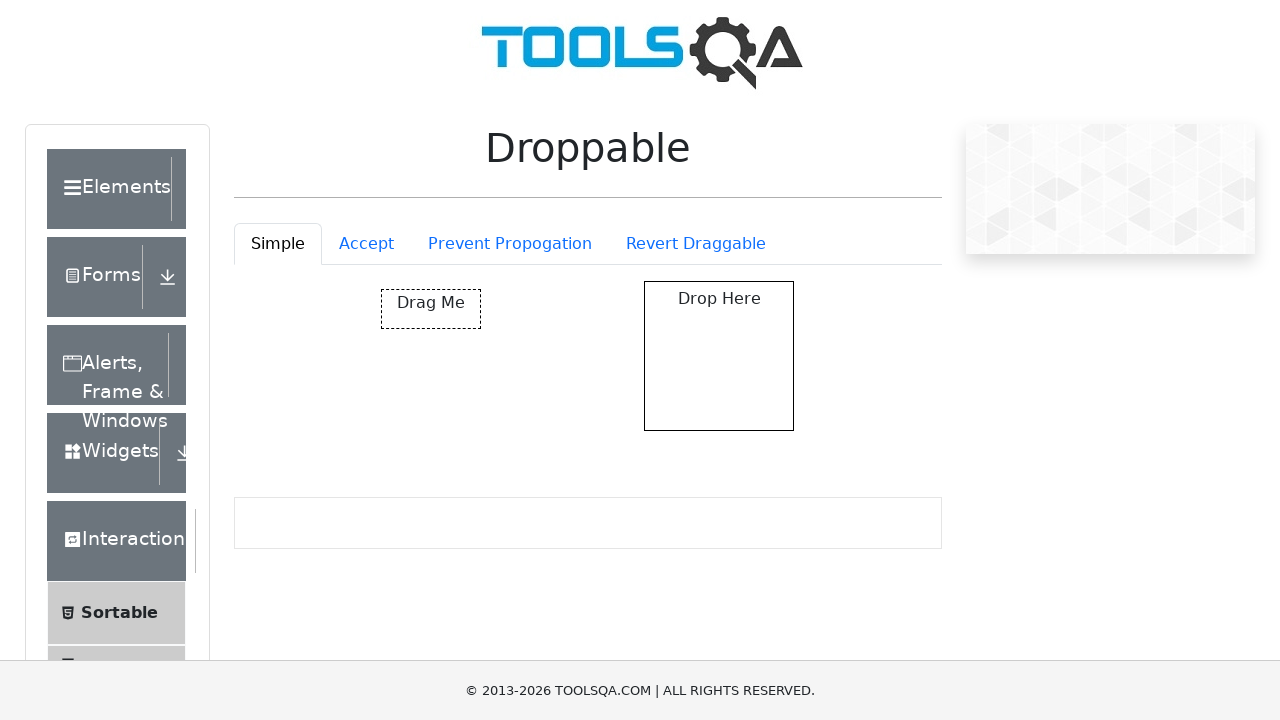

Located the drop target element with id 'droppable'
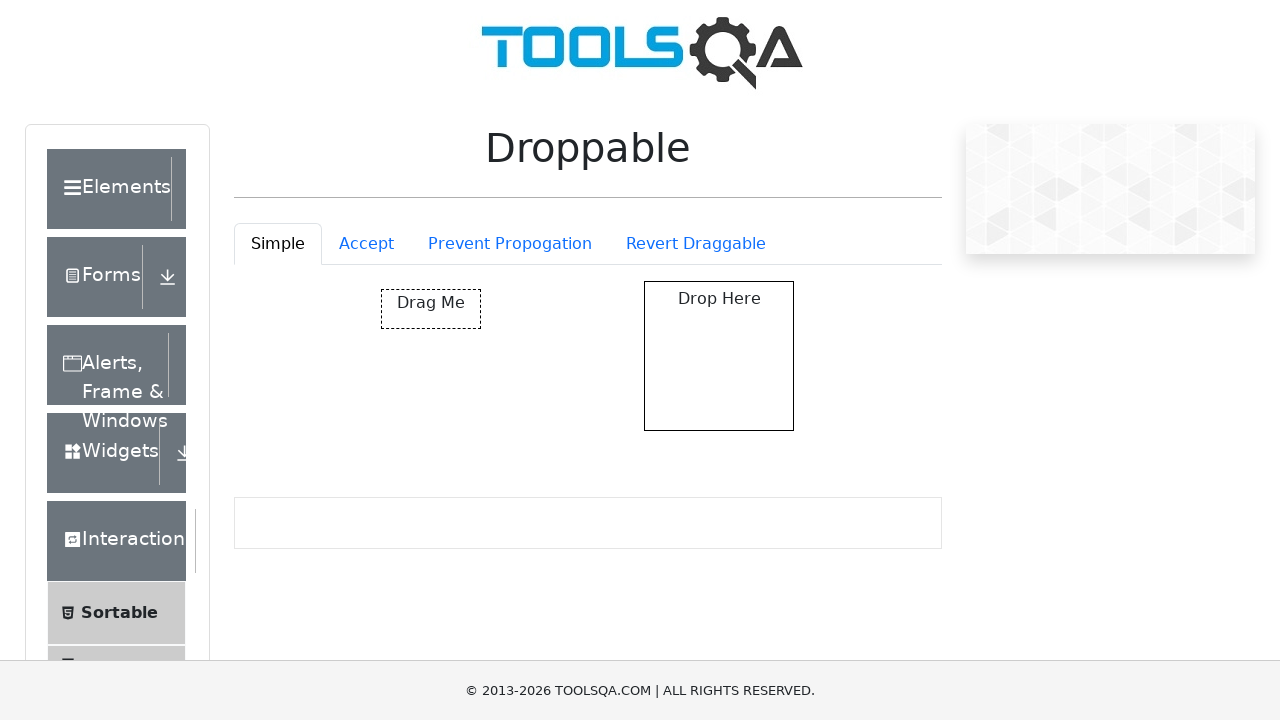

Dragged 'Drag me' element and dropped it onto the drop target at (719, 356)
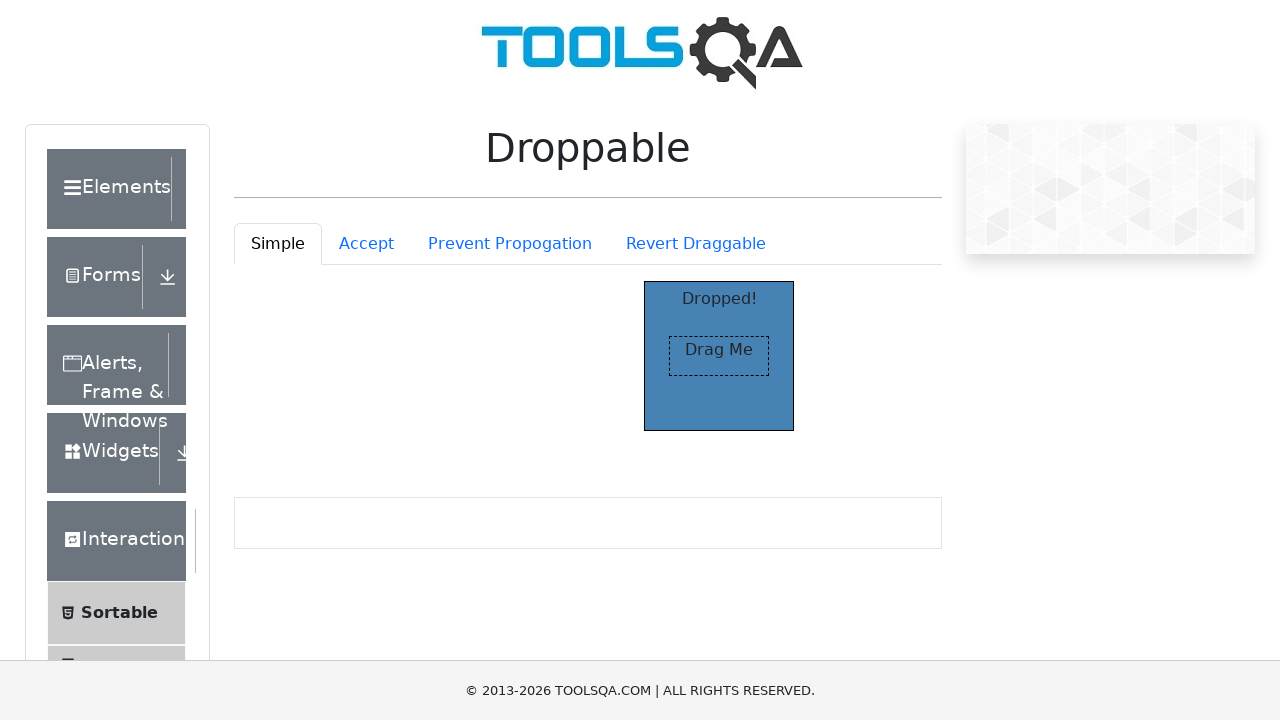

Located the 'Dropped!' text element
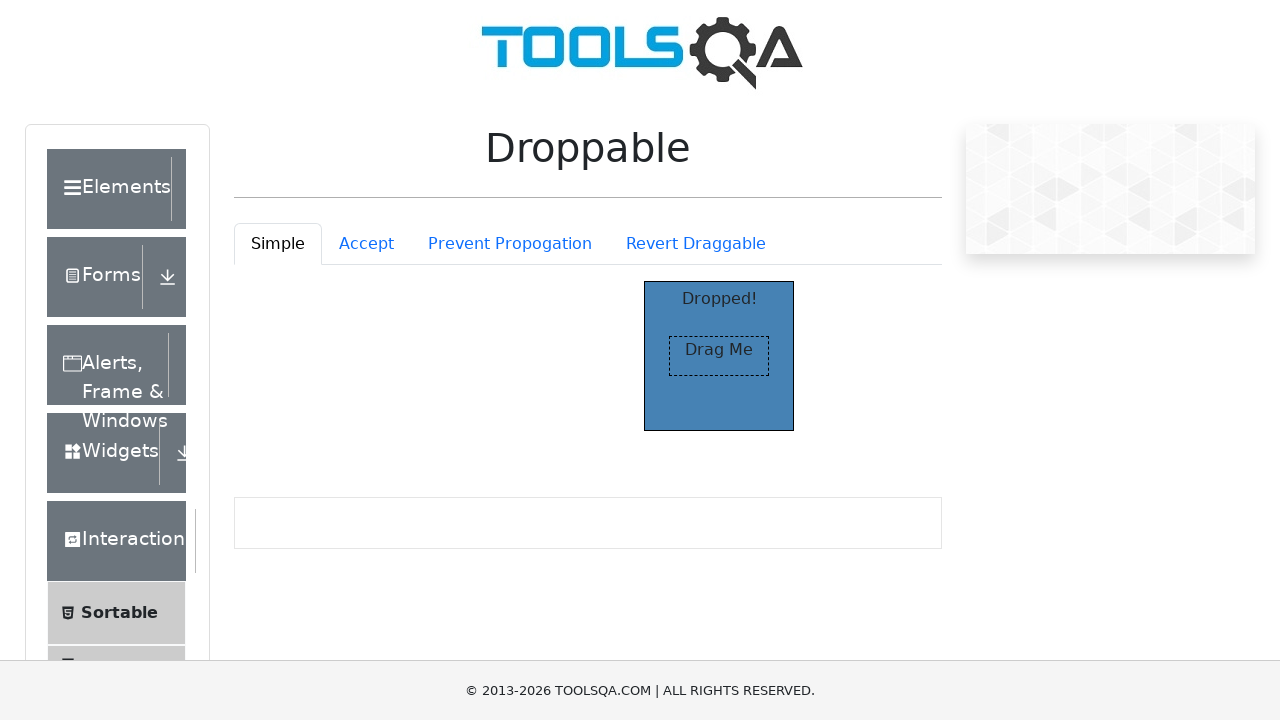

Verified 'Dropped!' text is visible
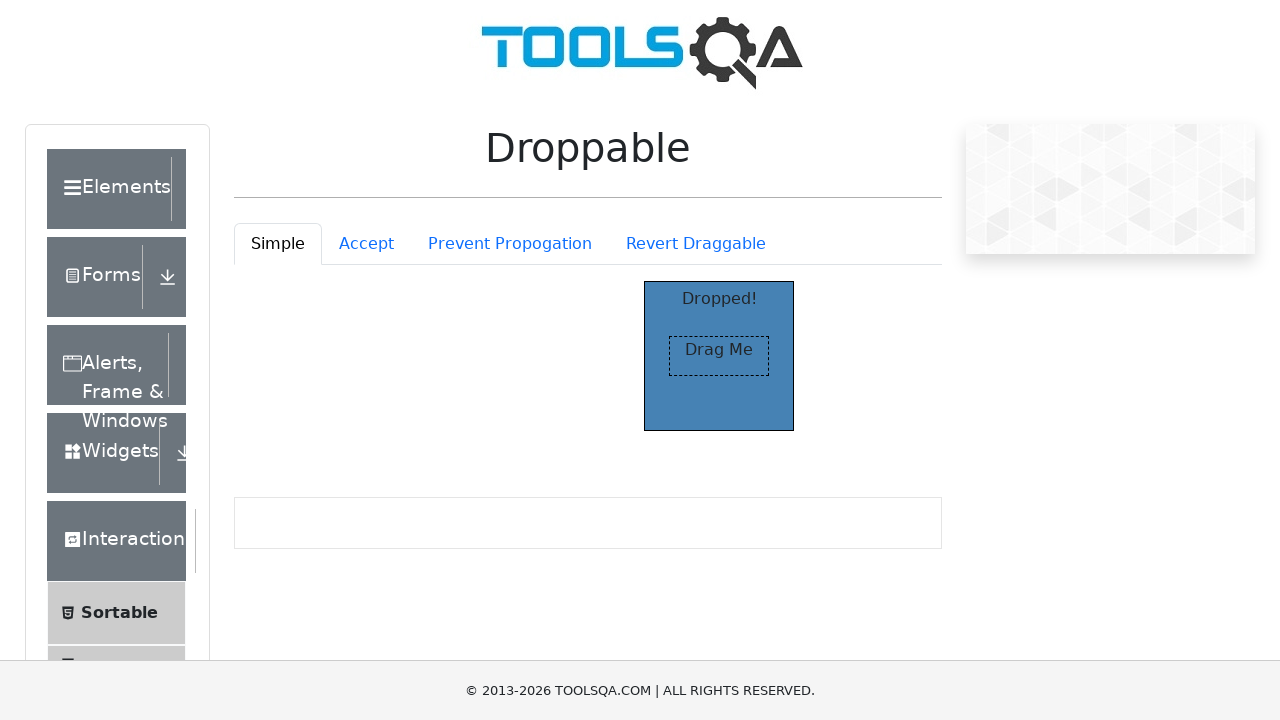

Asserted that the dropped element text equals 'Dropped!'
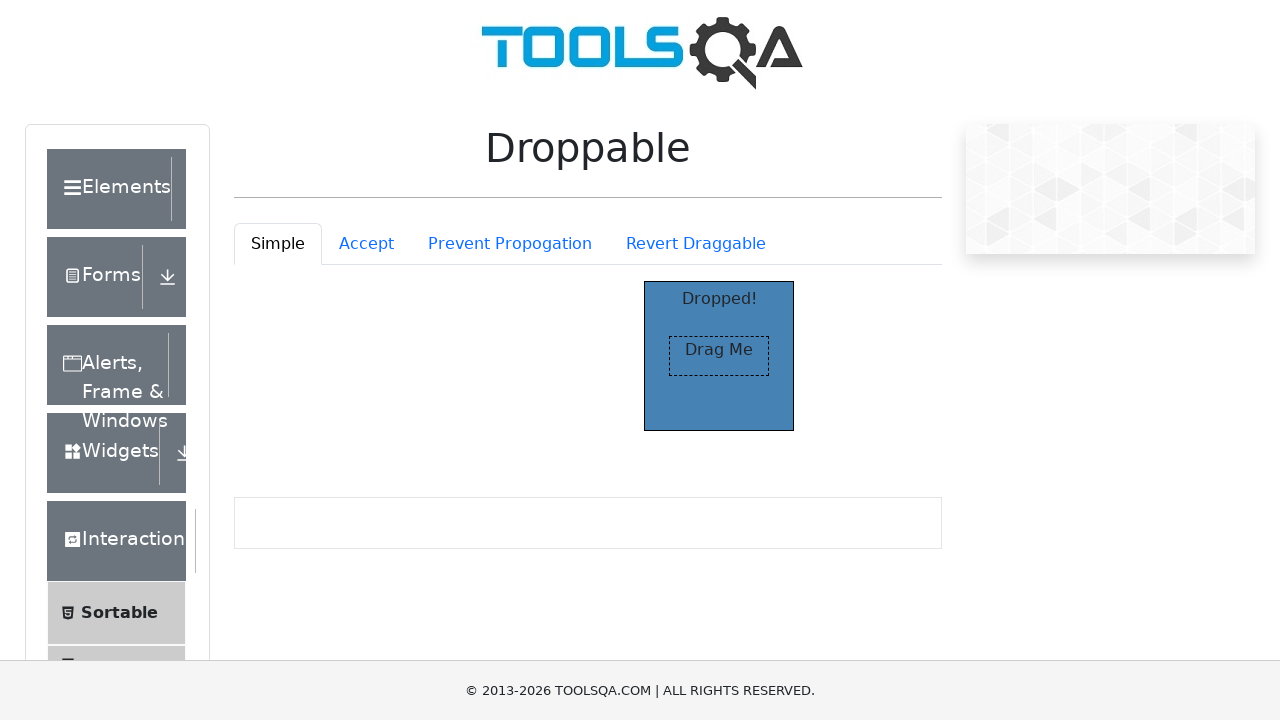

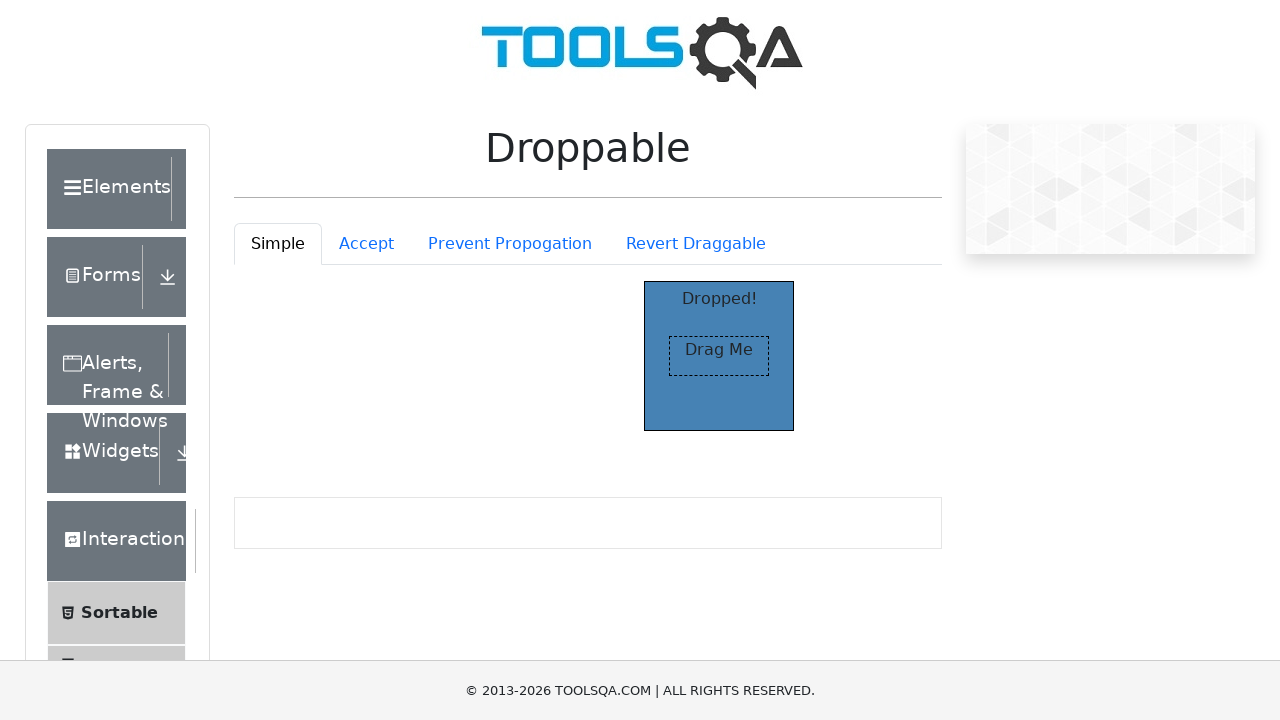